Navigates to the Anh Tester website and clicks on the blog navigation link

Starting URL: https://anhtester.com

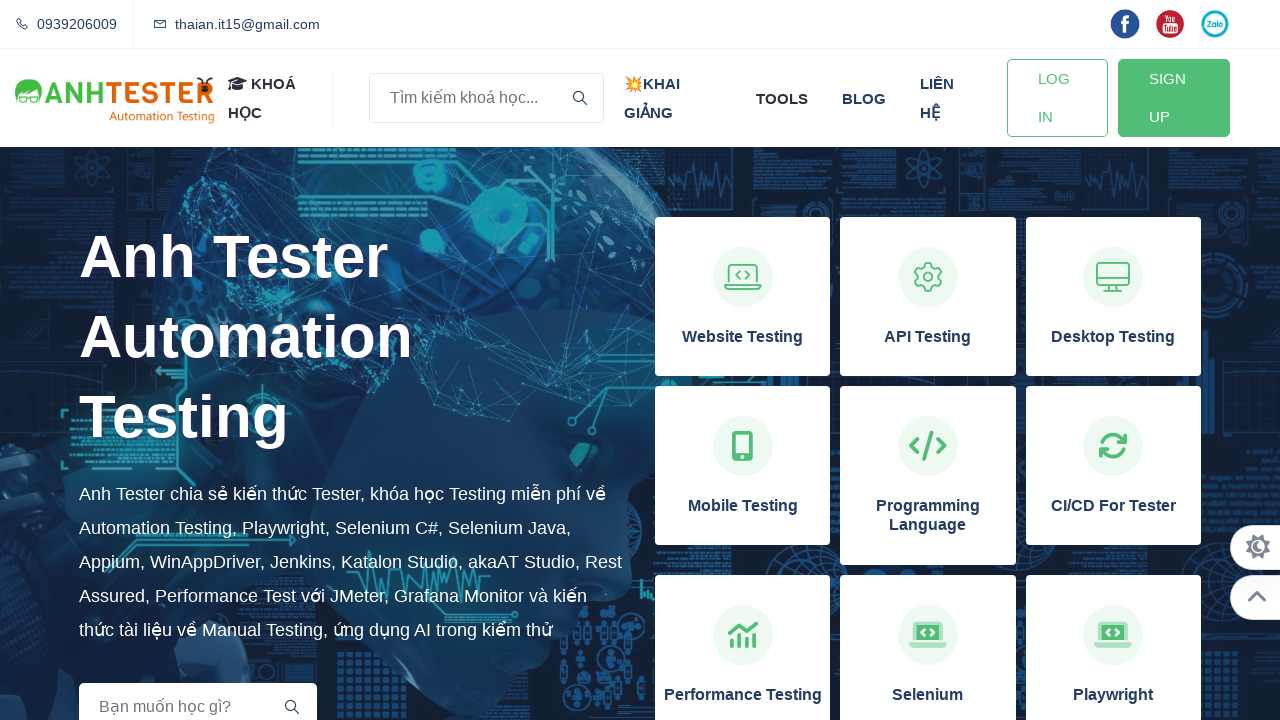

Clicked on the blog navigation link at (864, 98) on xpath=//a[normalize-space()='blog']
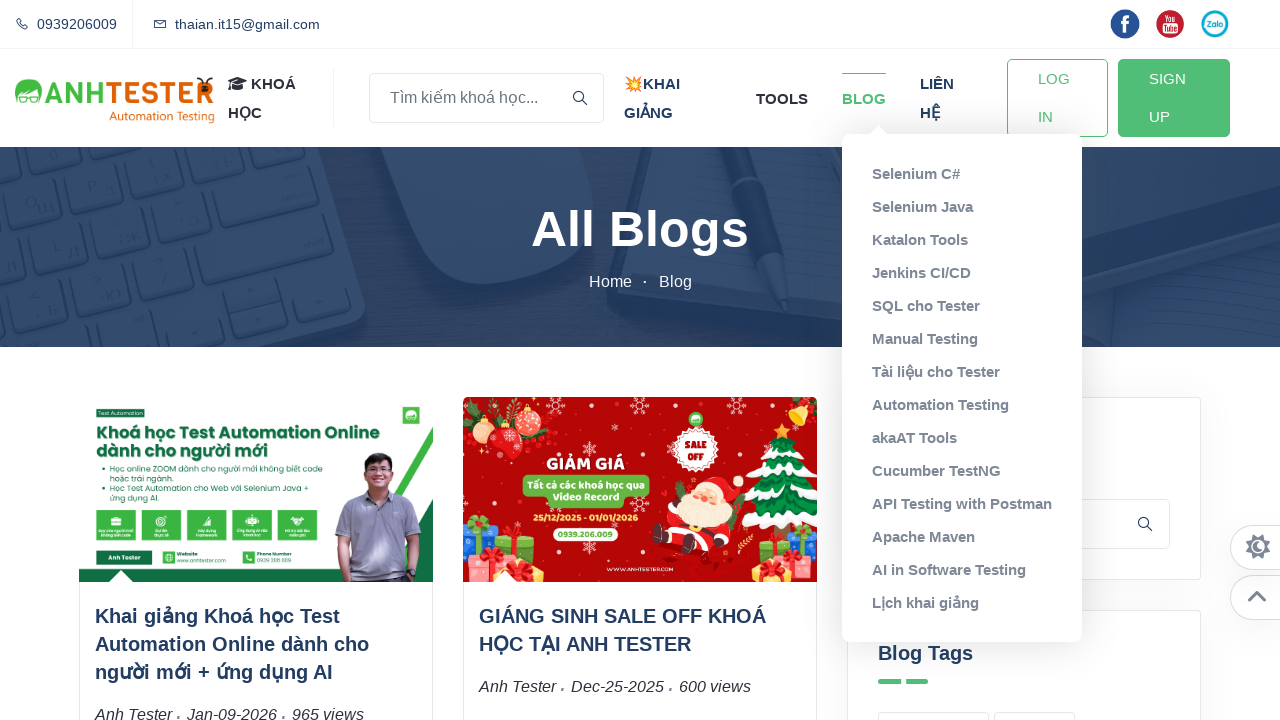

Blog page loaded successfully
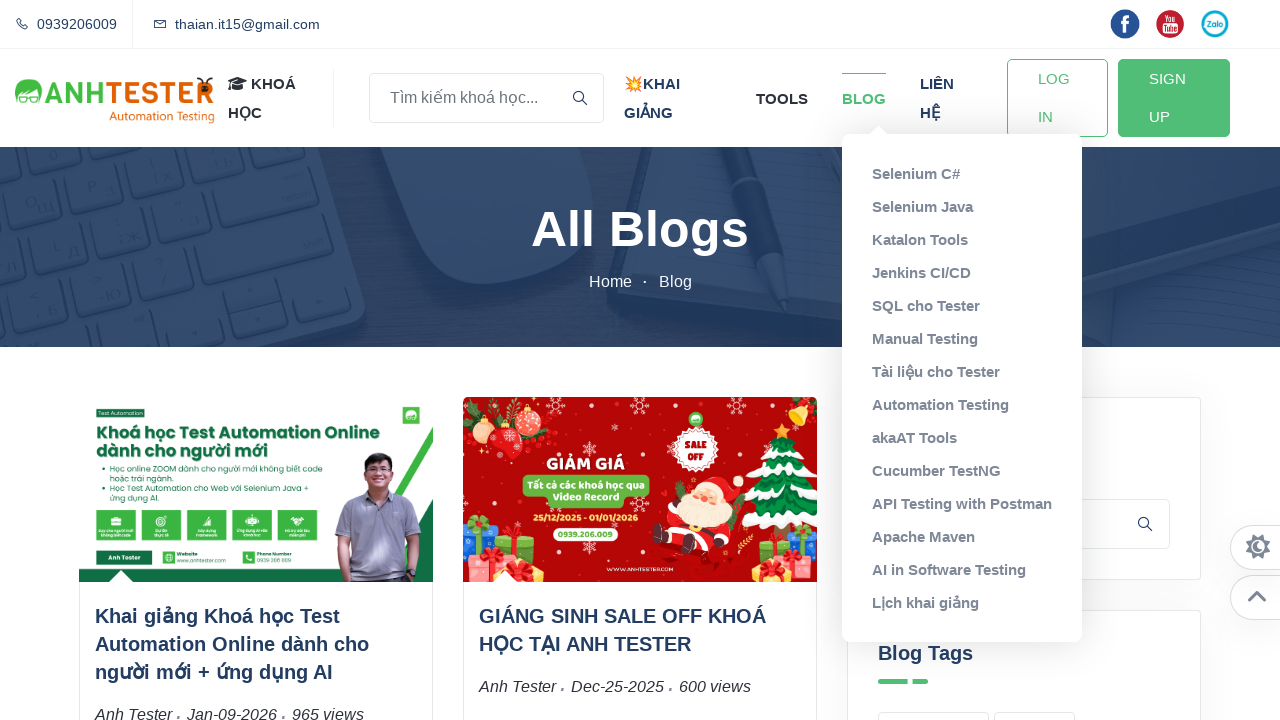

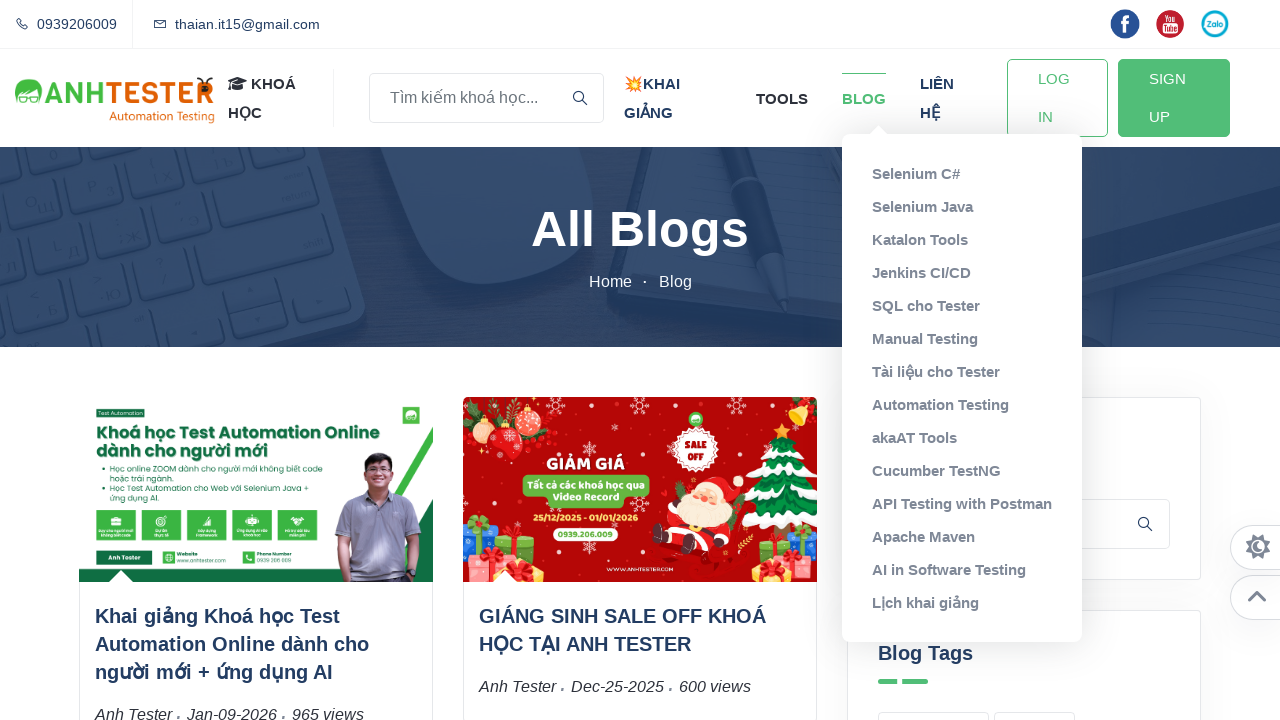